Tests alert handling functionality by entering a name in an input field, triggering an alert, and accepting it while verifying the alert contains the entered name

Starting URL: https://rahulshettyacademy.com/AutomationPractice/

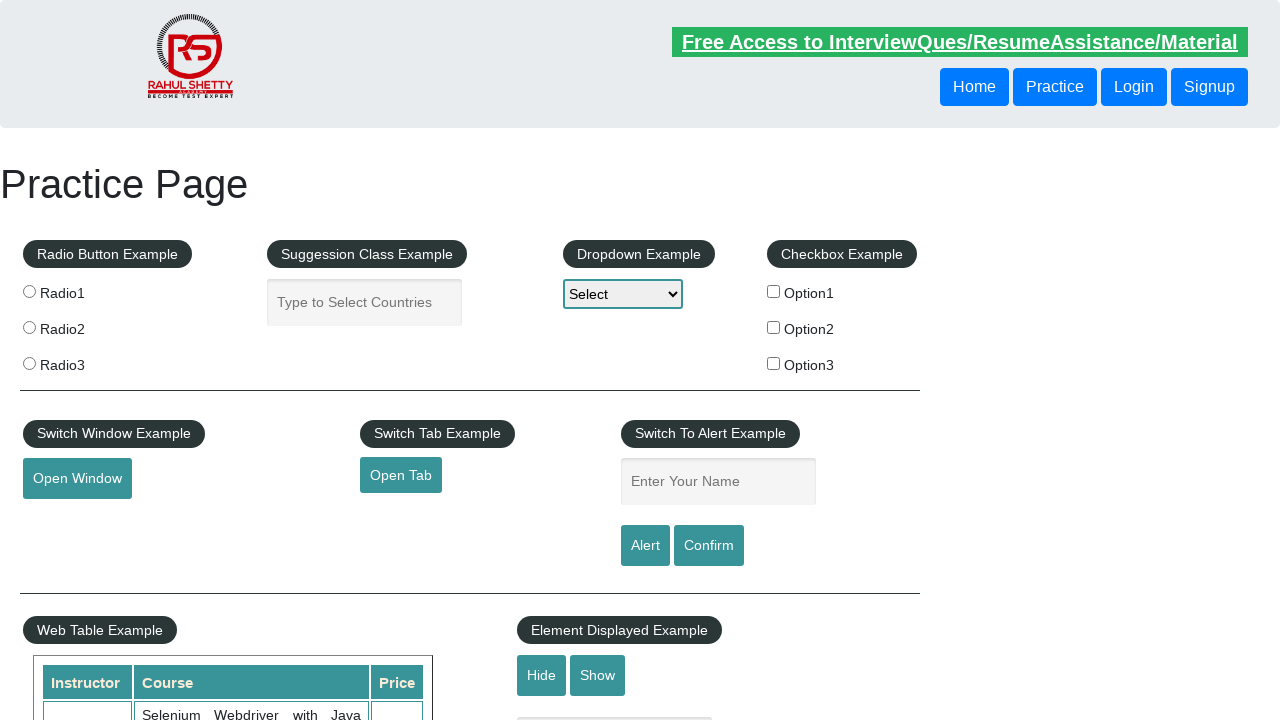

Filled name input field with 'Yousuf ' on #name
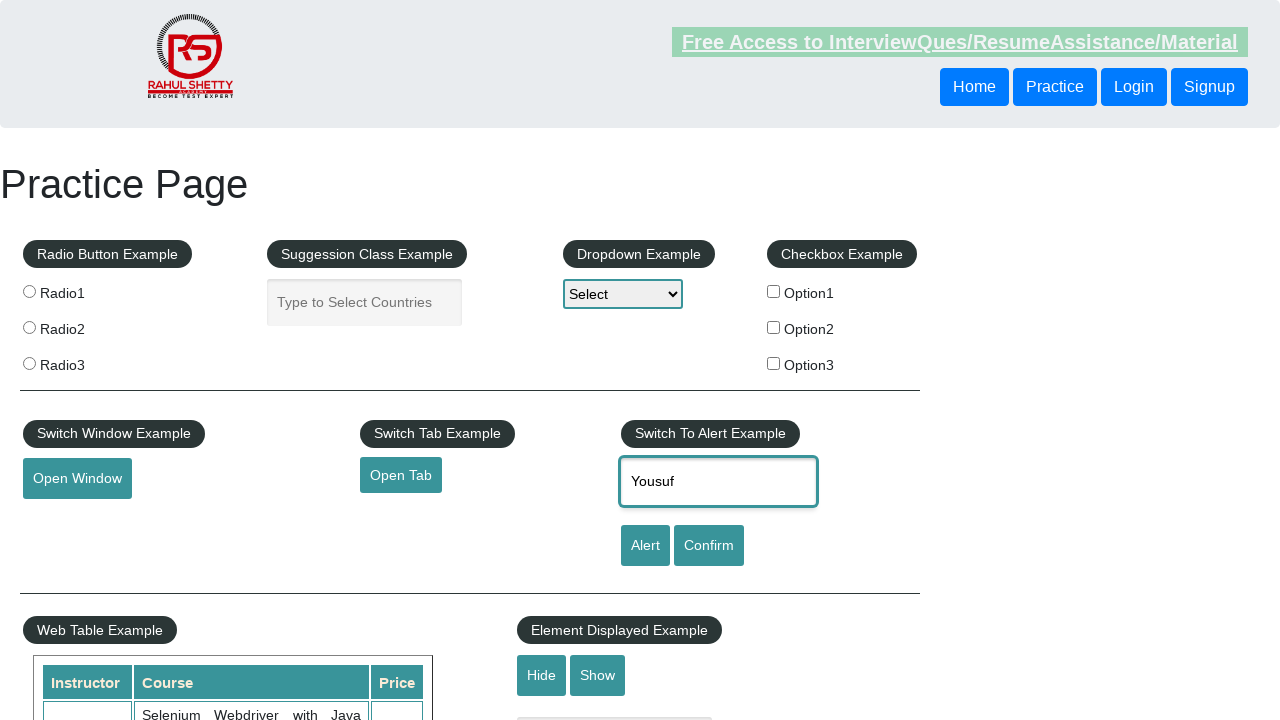

Clicked alert button to trigger alert at (645, 546) on #alertbtn
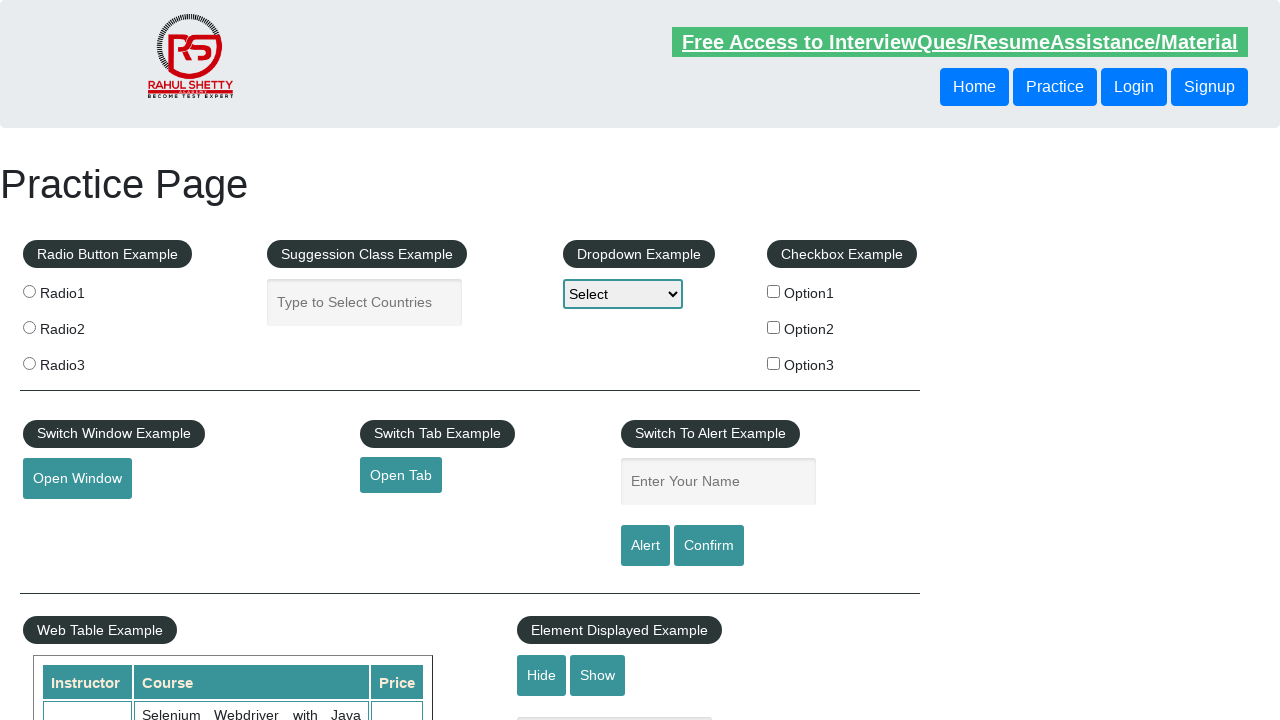

Set up initial dialog handler to accept alerts
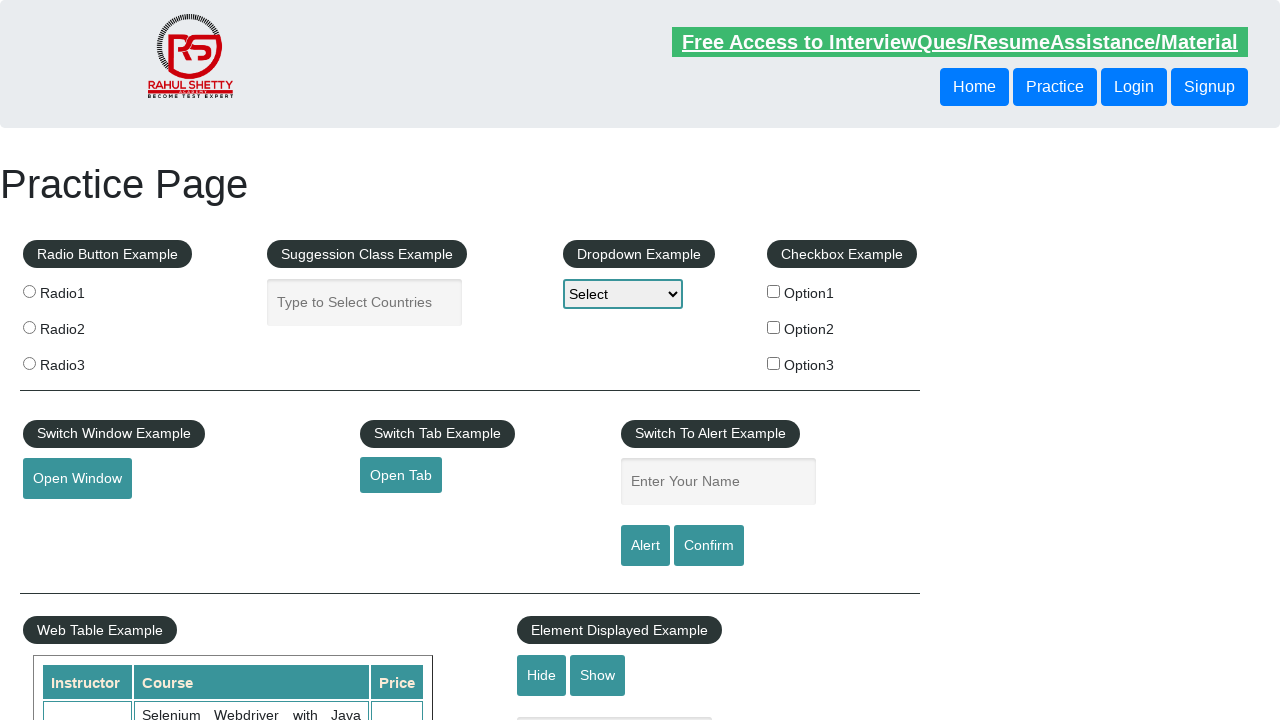

Set up enhanced dialog handler with assertion for alert text verification
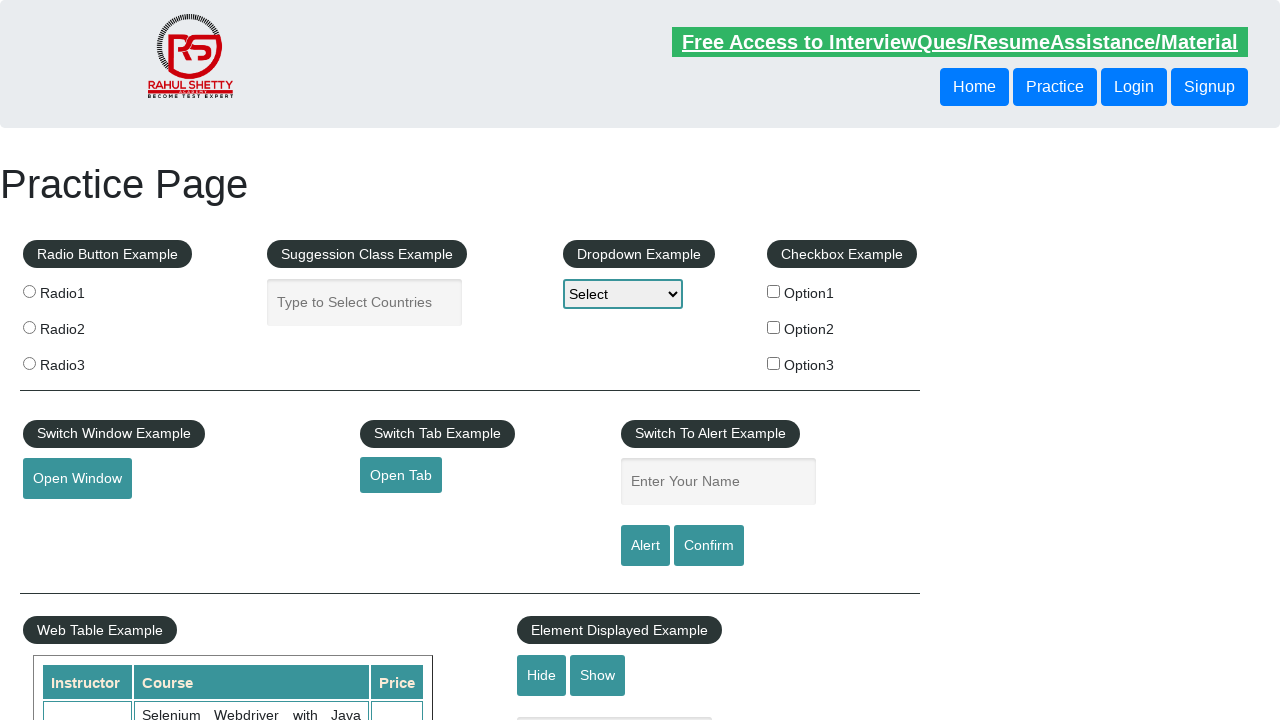

Clicked alert button again to trigger dialog with handler active at (645, 546) on #alertbtn
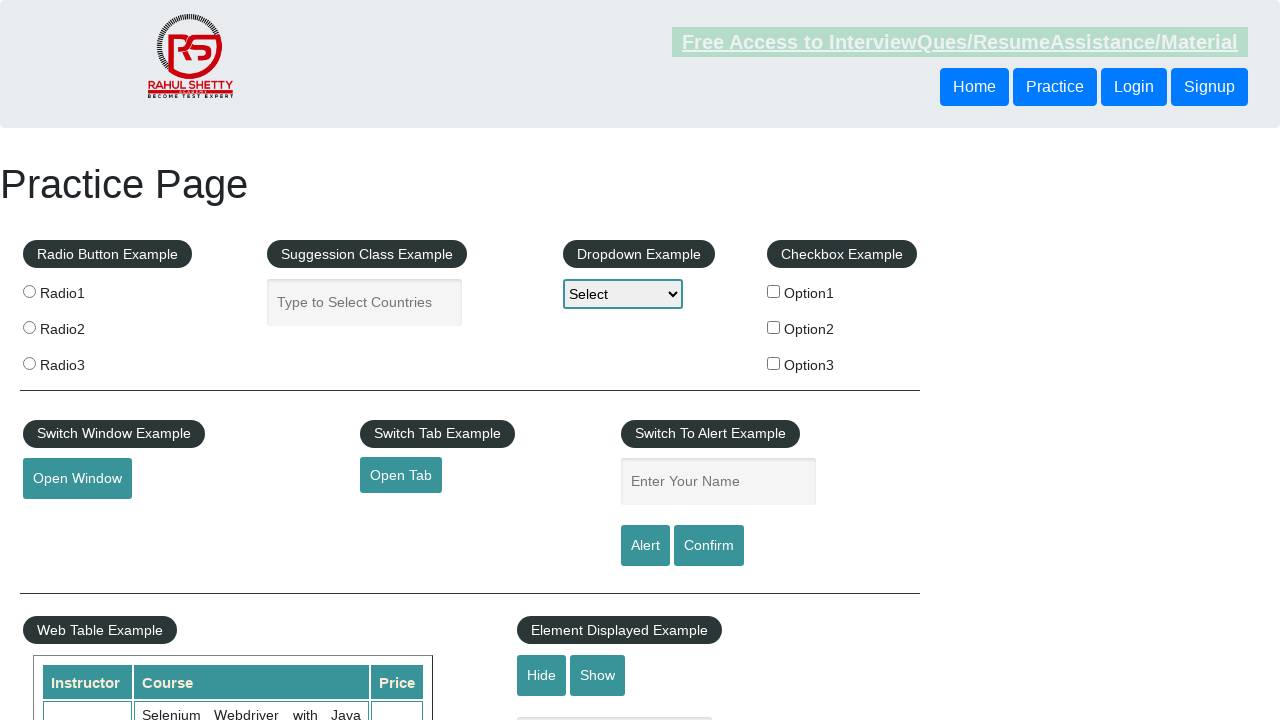

Waited for alert to be processed and accepted
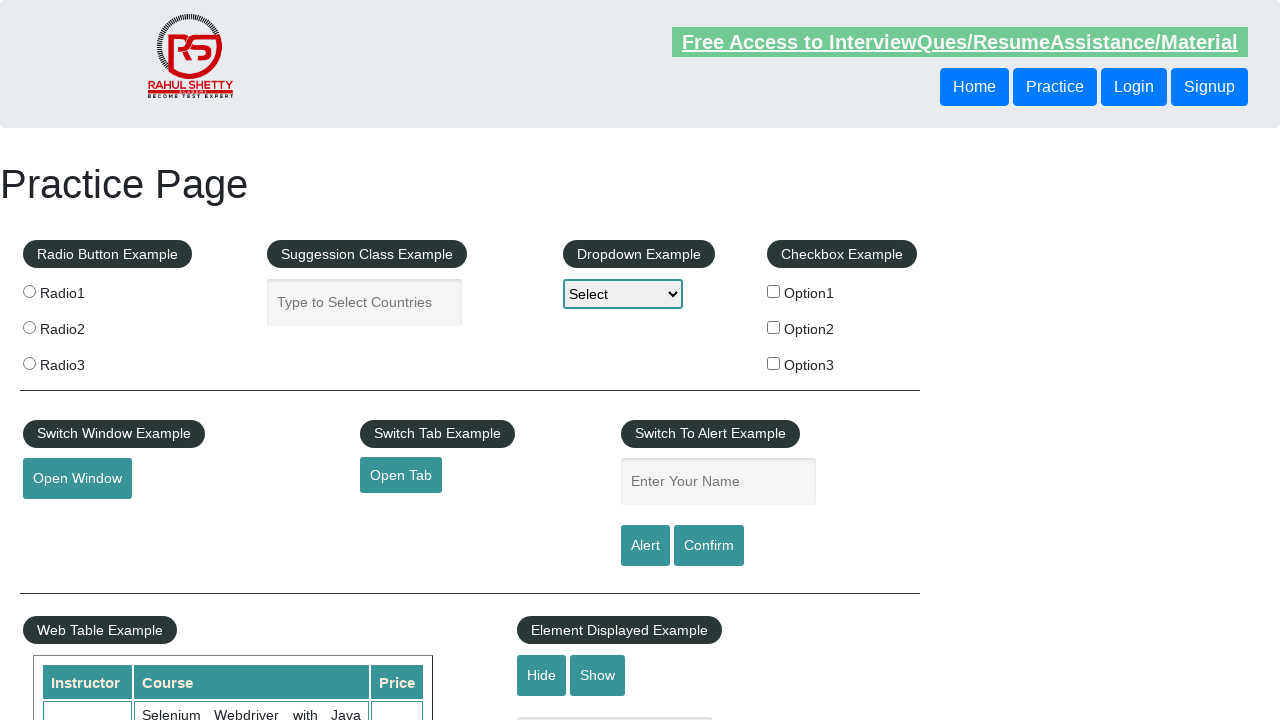

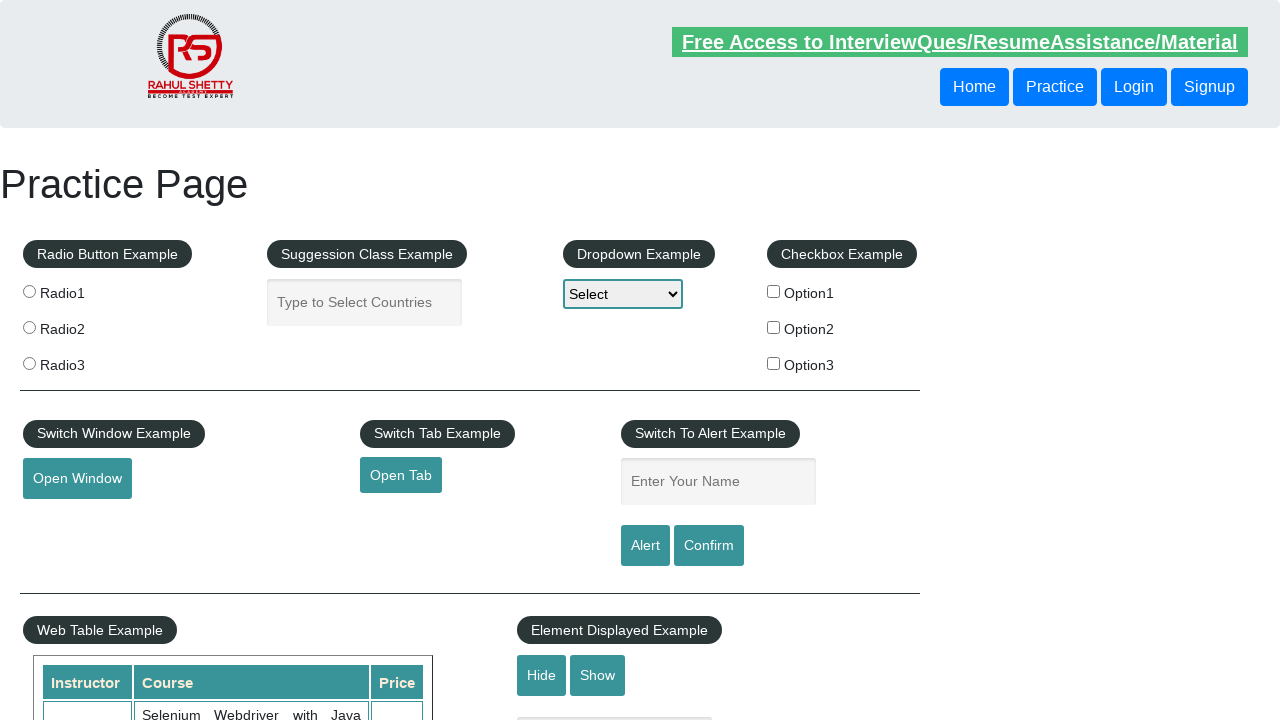